Tests the "New Window Message" button functionality by clicking it to open a new window with a message

Starting URL: https://demoqa.com/browser-windows

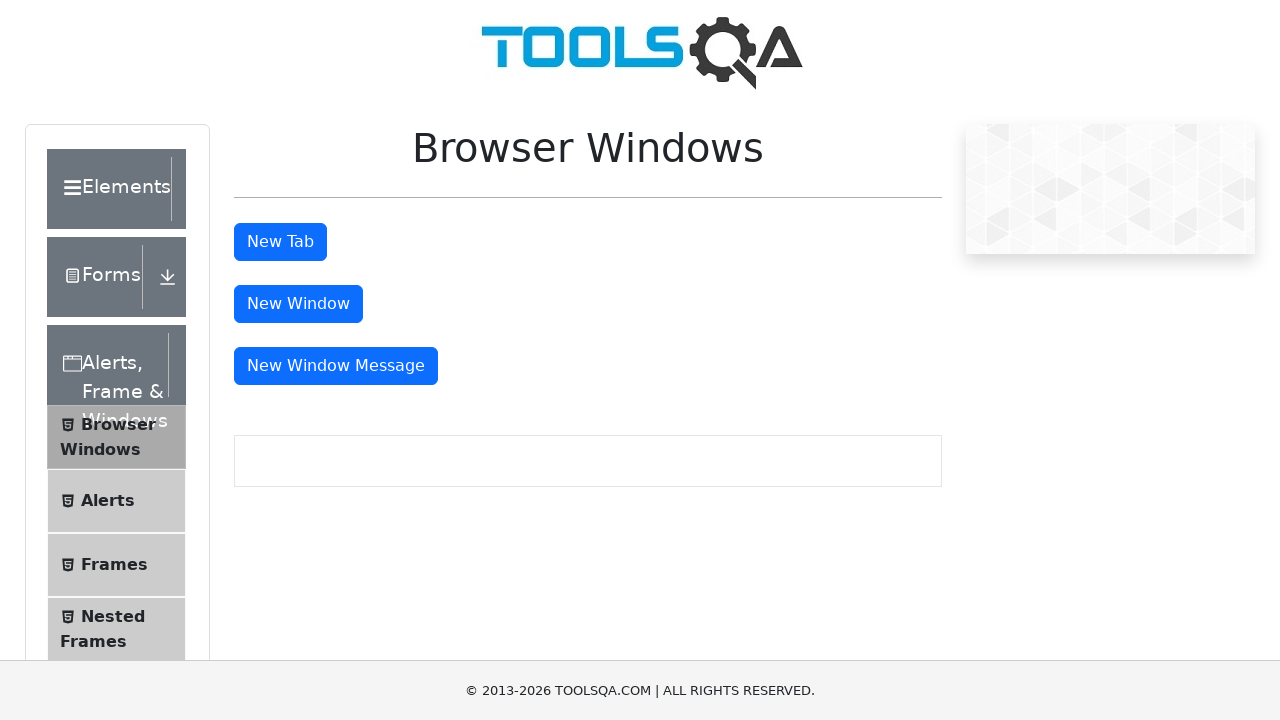

Clicked 'New Window Message' button to open new window at (336, 366) on #messageWindowButton
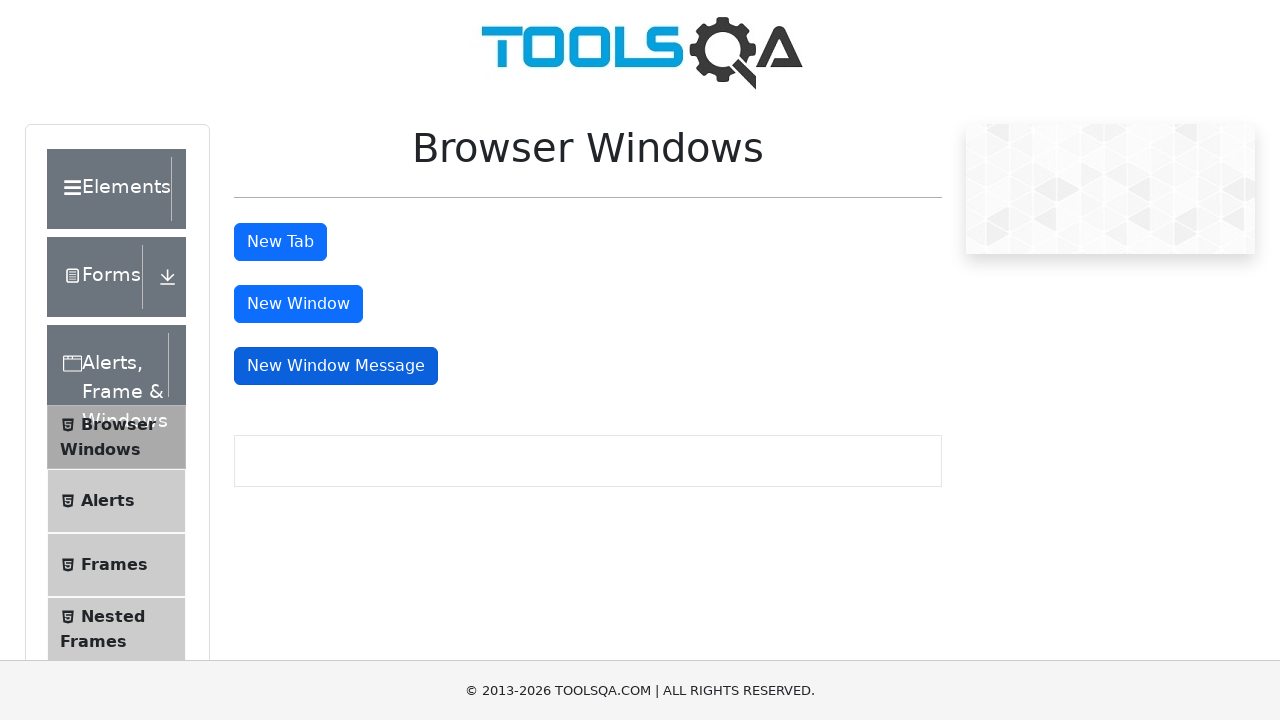

New window opened and captured
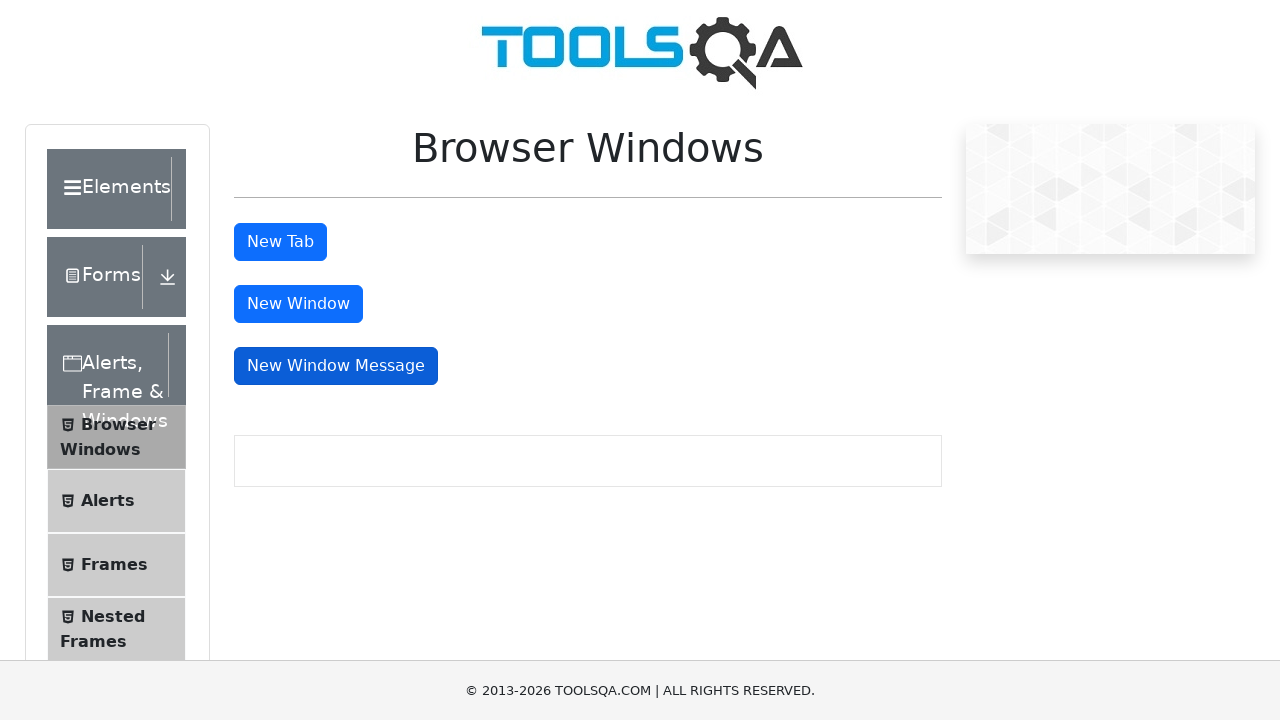

New window DOM content loaded
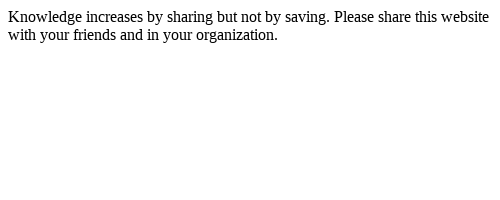

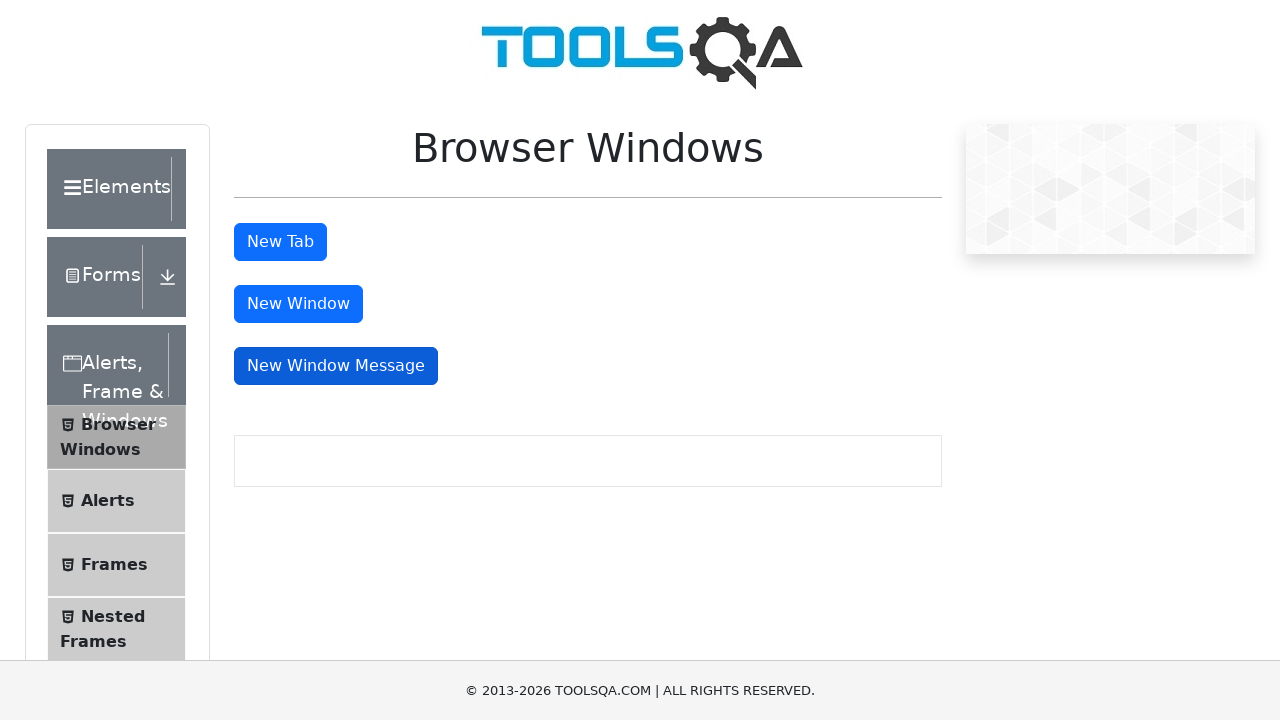